Opens the Akbar Travels UAE homepage and verifies the page loads successfully

Starting URL: http://ae.akbartravels.com

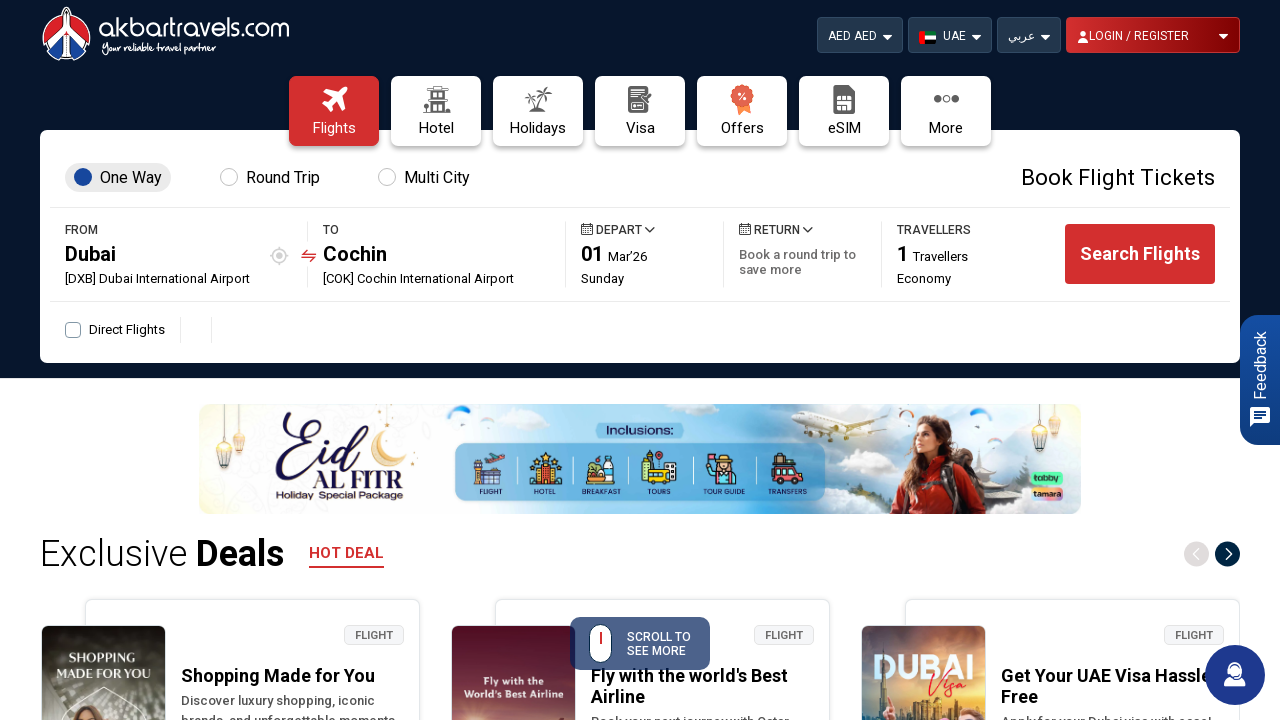

Waited for page DOM to fully load
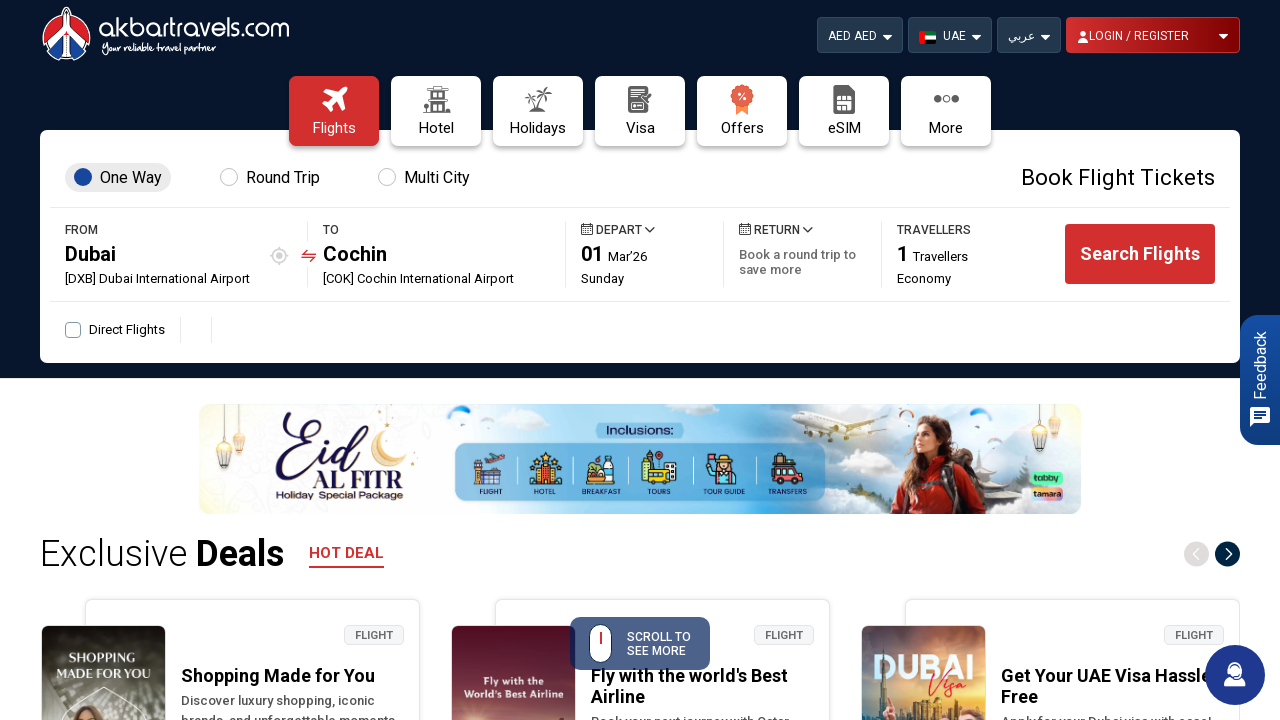

Verified body element is present on Akbar Travels UAE homepage
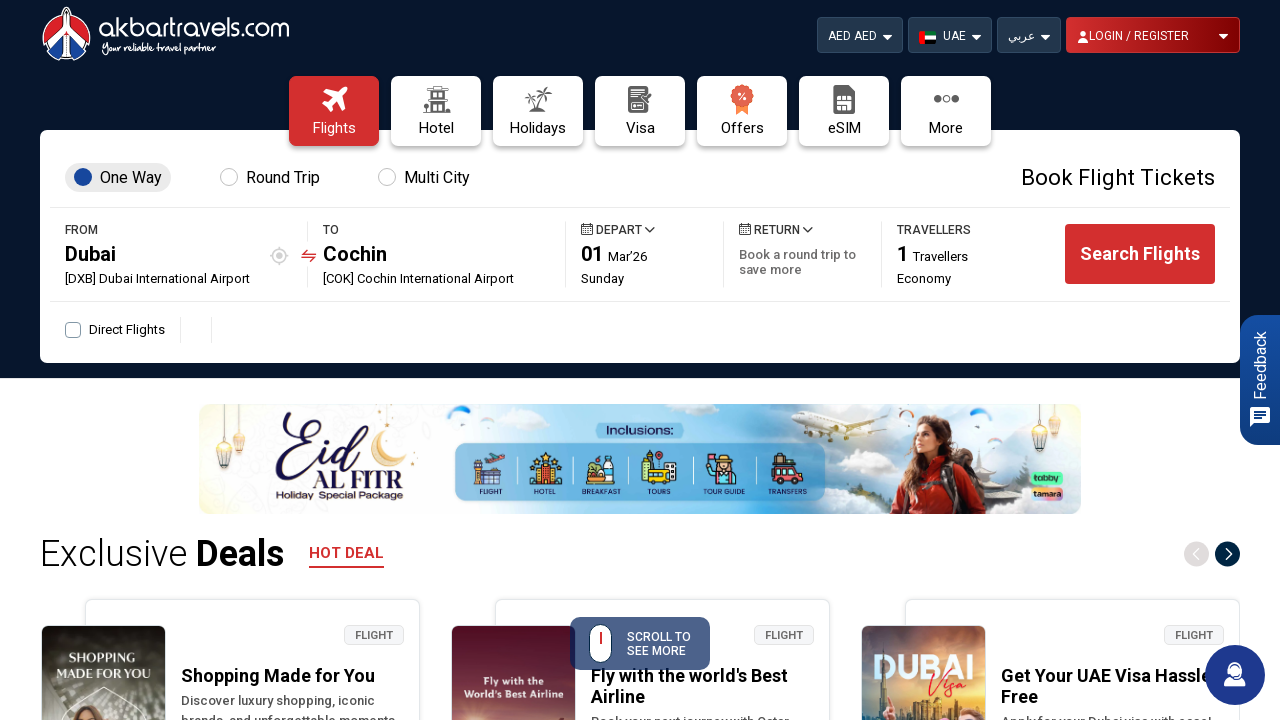

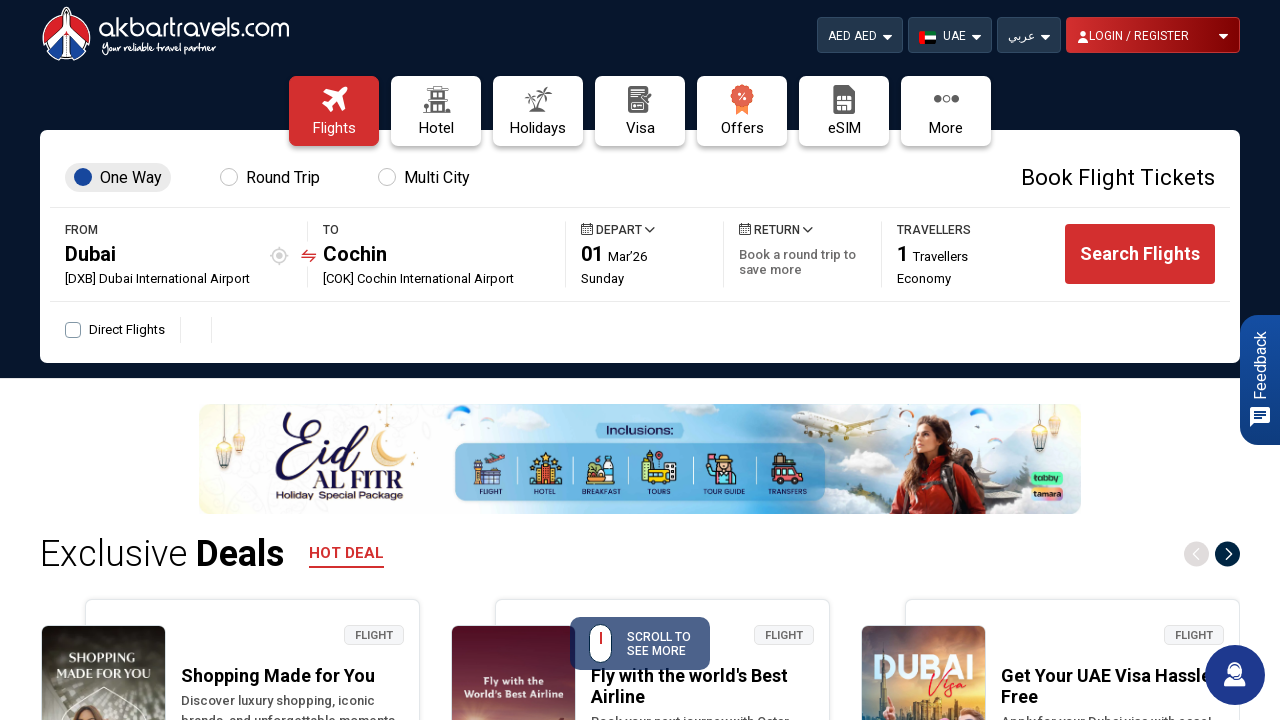